Navigates to the AidaForm signup page and verifies that input elements are present on the page.

Starting URL: https://my.aidaform.com/signup

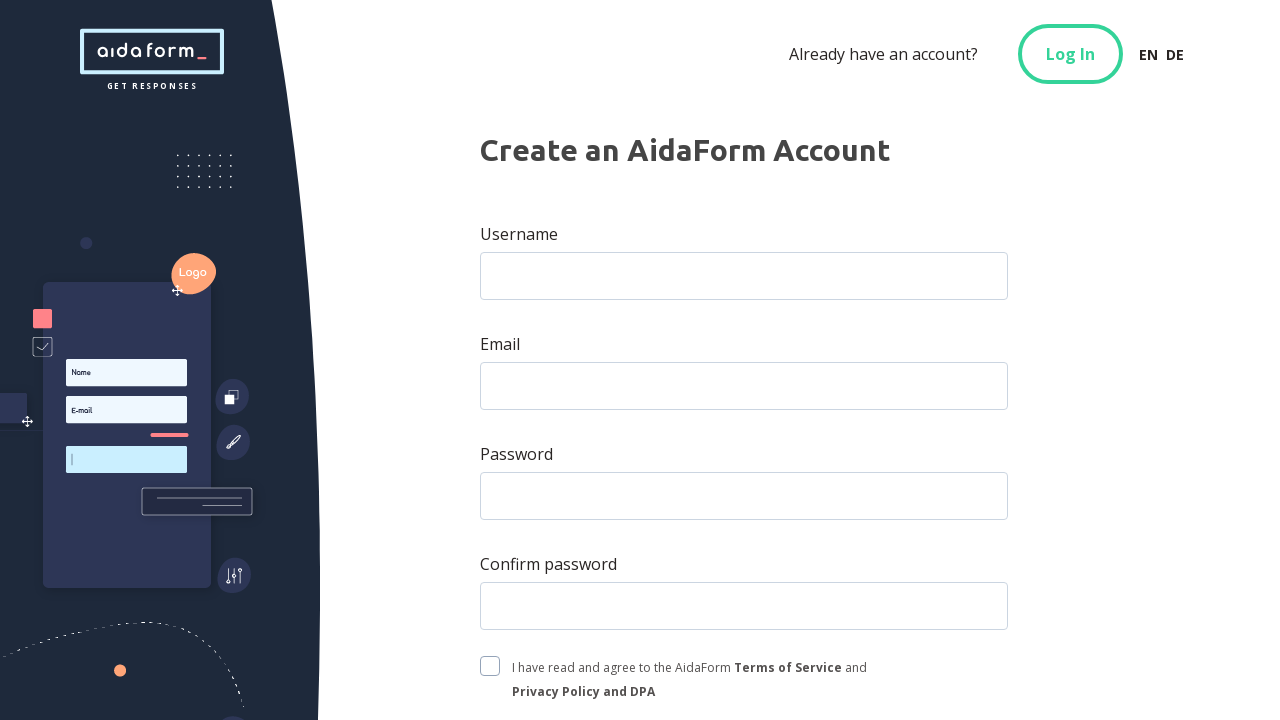

Navigated to AidaForm signup page
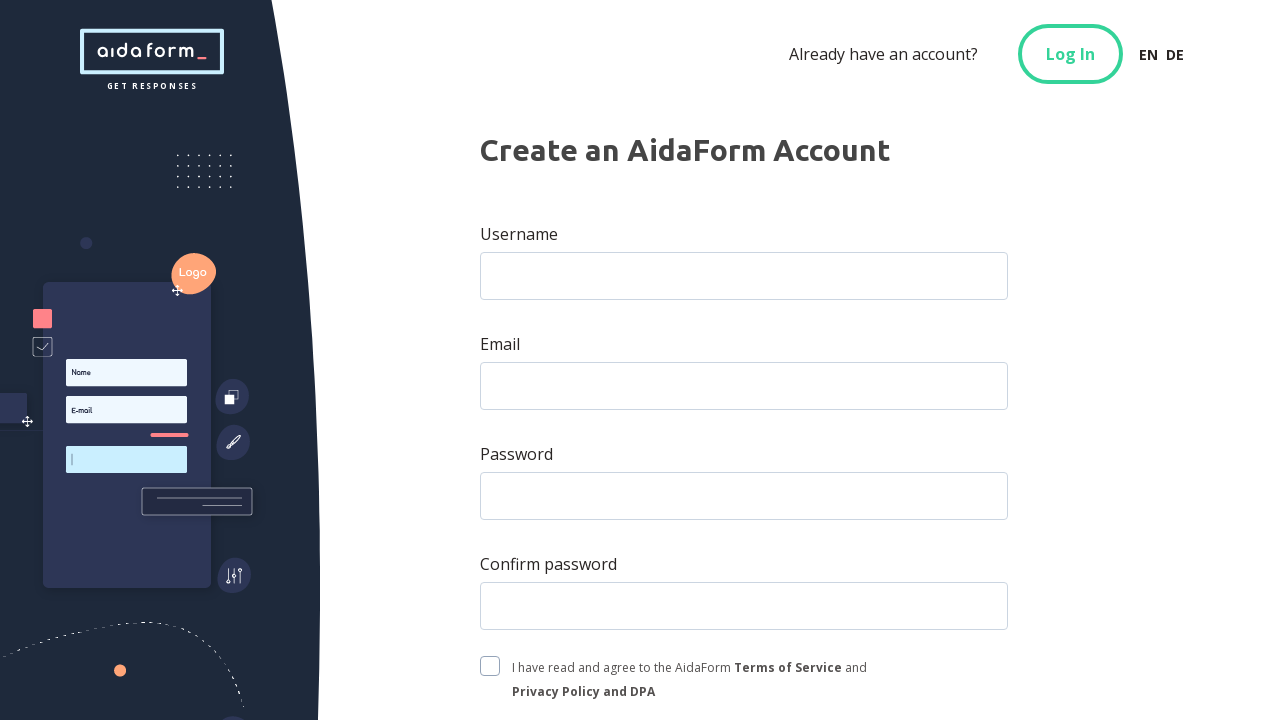

Waited for input elements to load on signup page
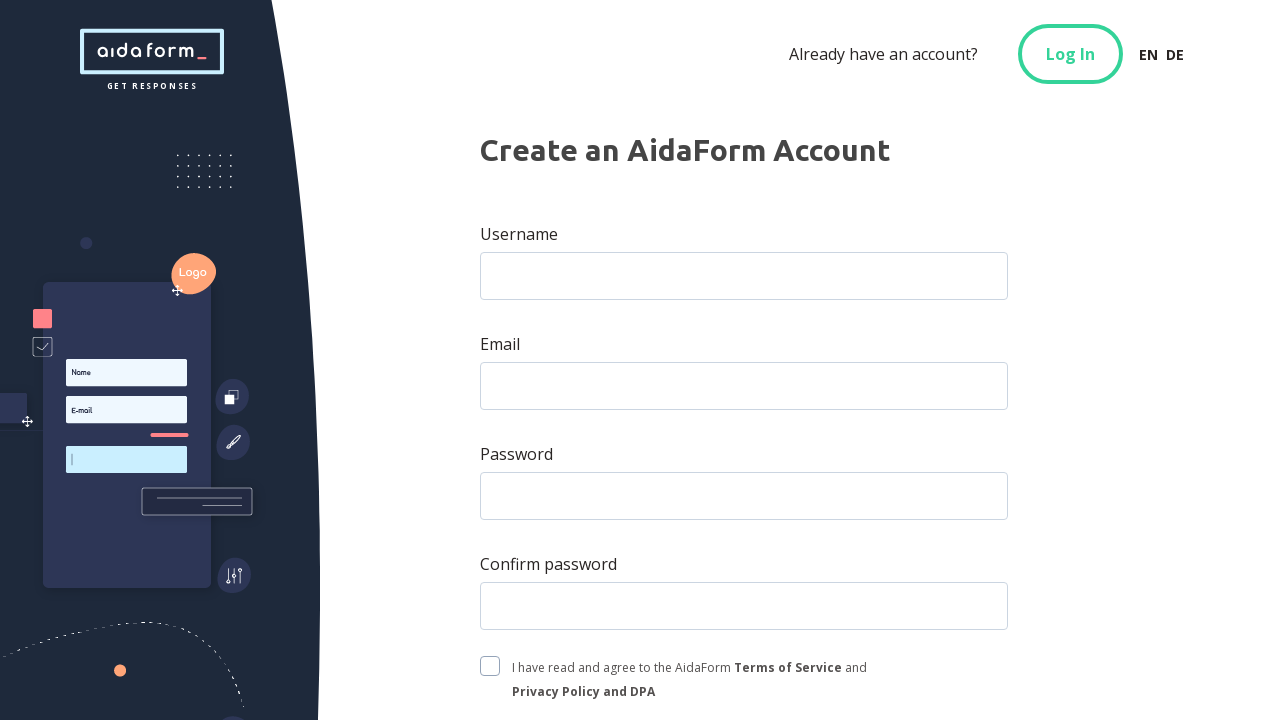

Located all input elements on the page
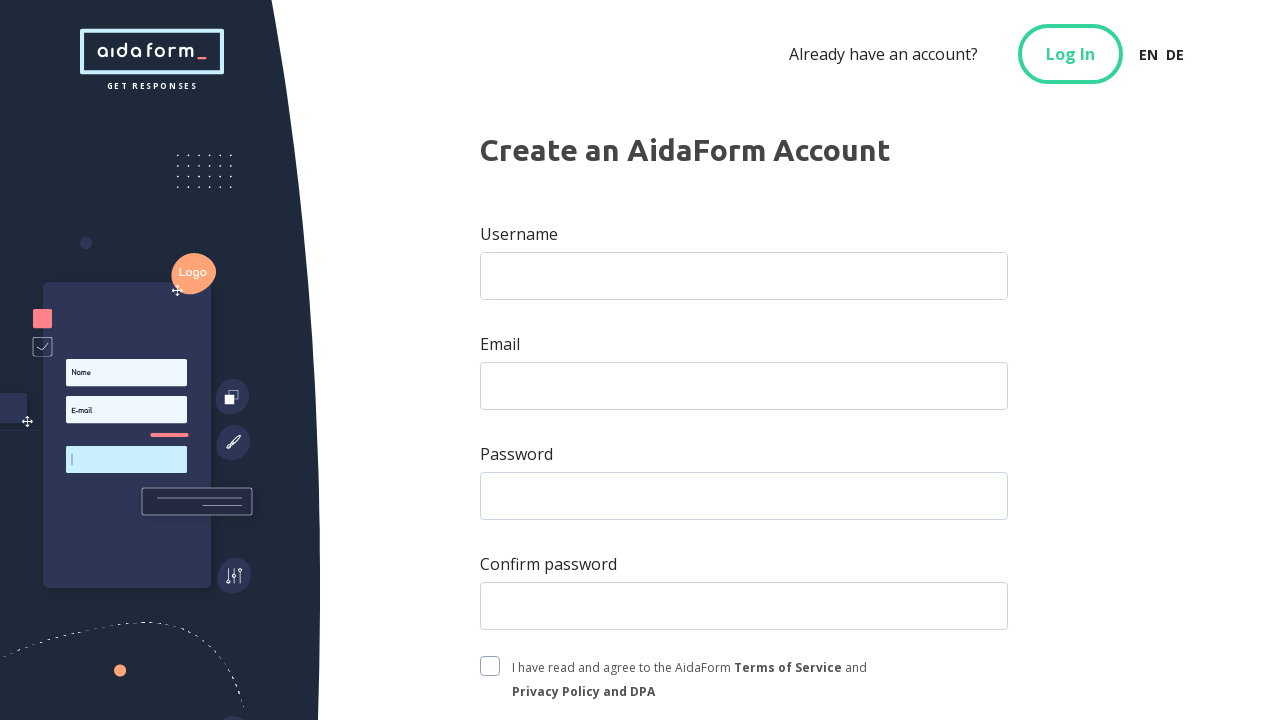

Verified that input elements are present on the signup page
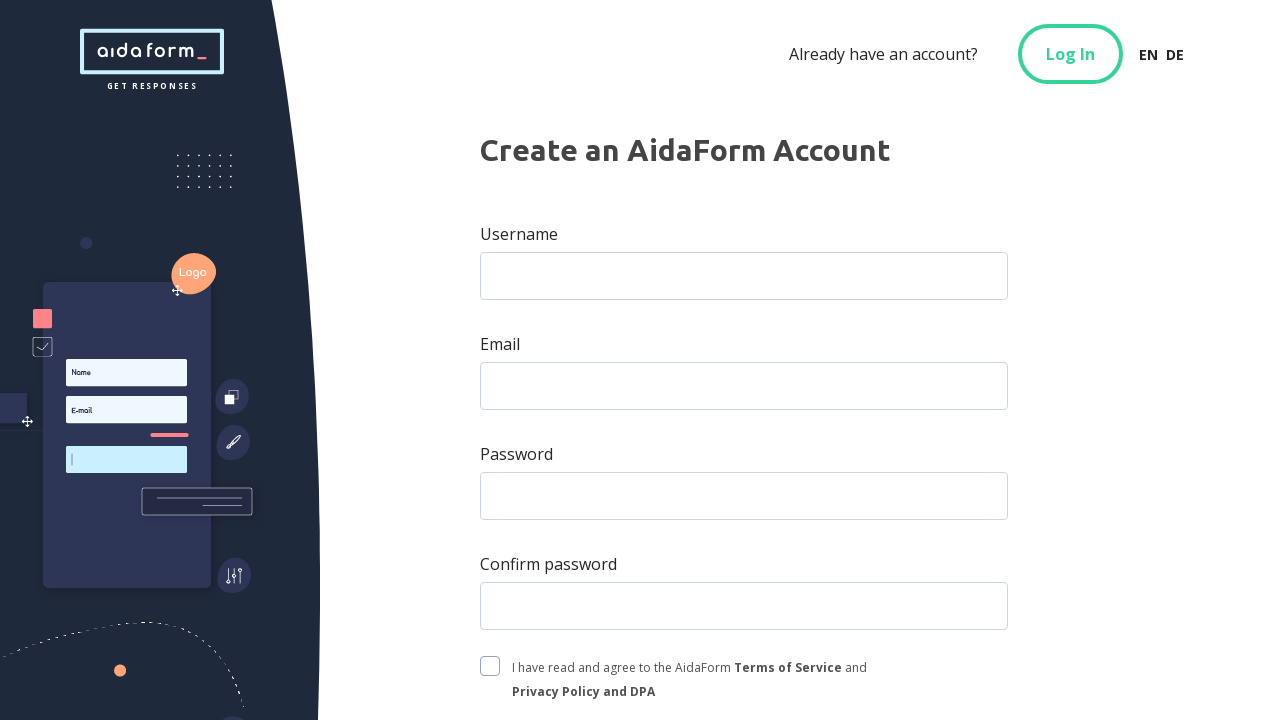

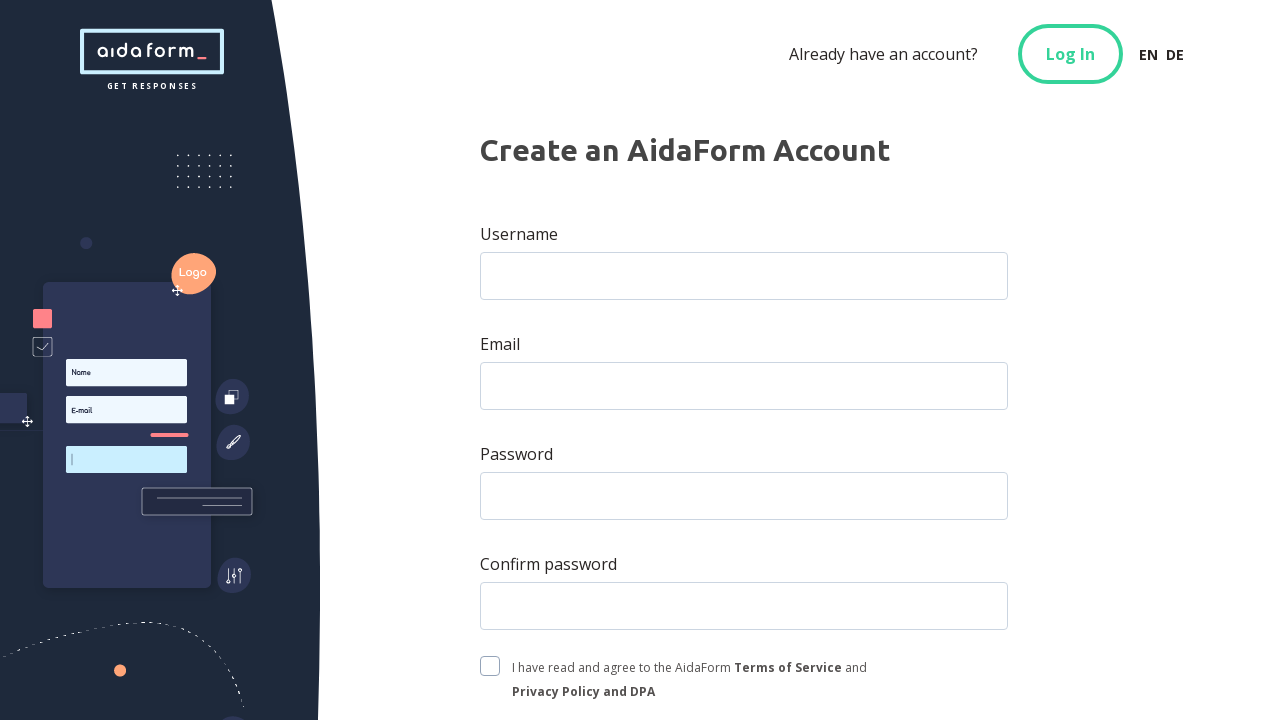